Tests double-click button functionality by navigating to Elements > Buttons page and performing a double-click action, verifying the expected message appears

Starting URL: https://demoqa.com

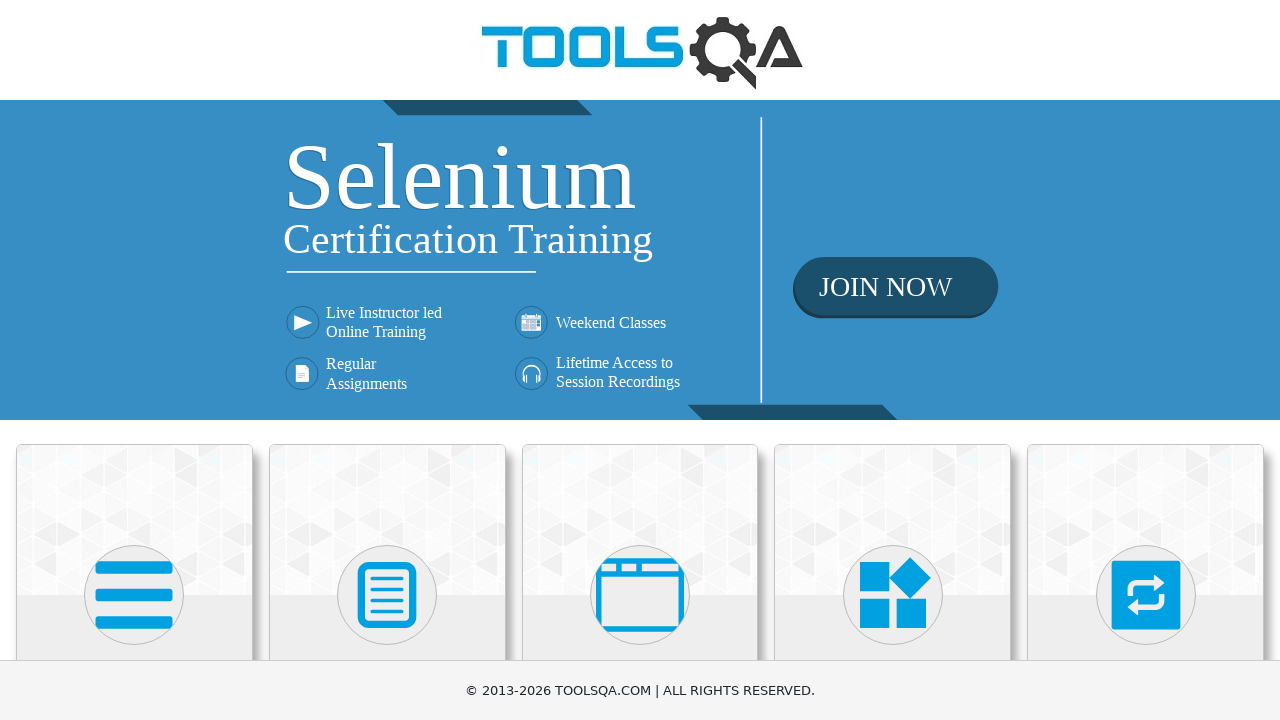

Navigated to demoqa.com home page
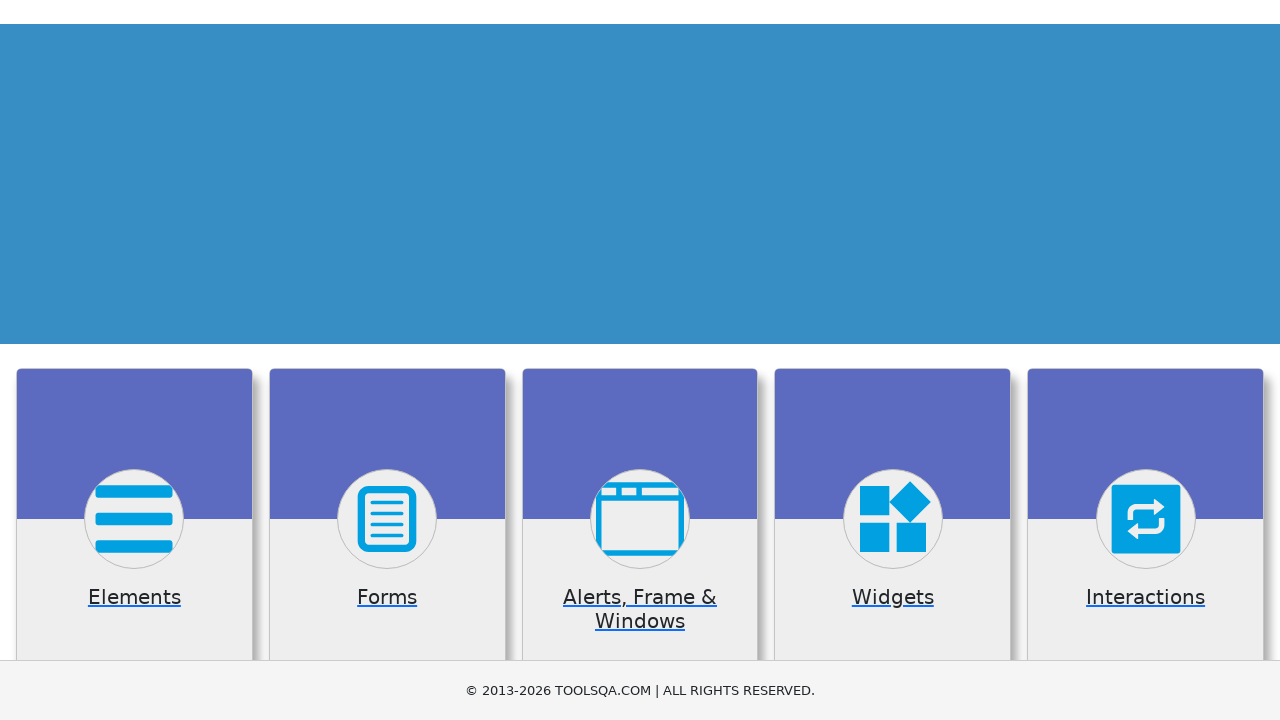

Clicked on Elements card at (134, 360) on text=Elements
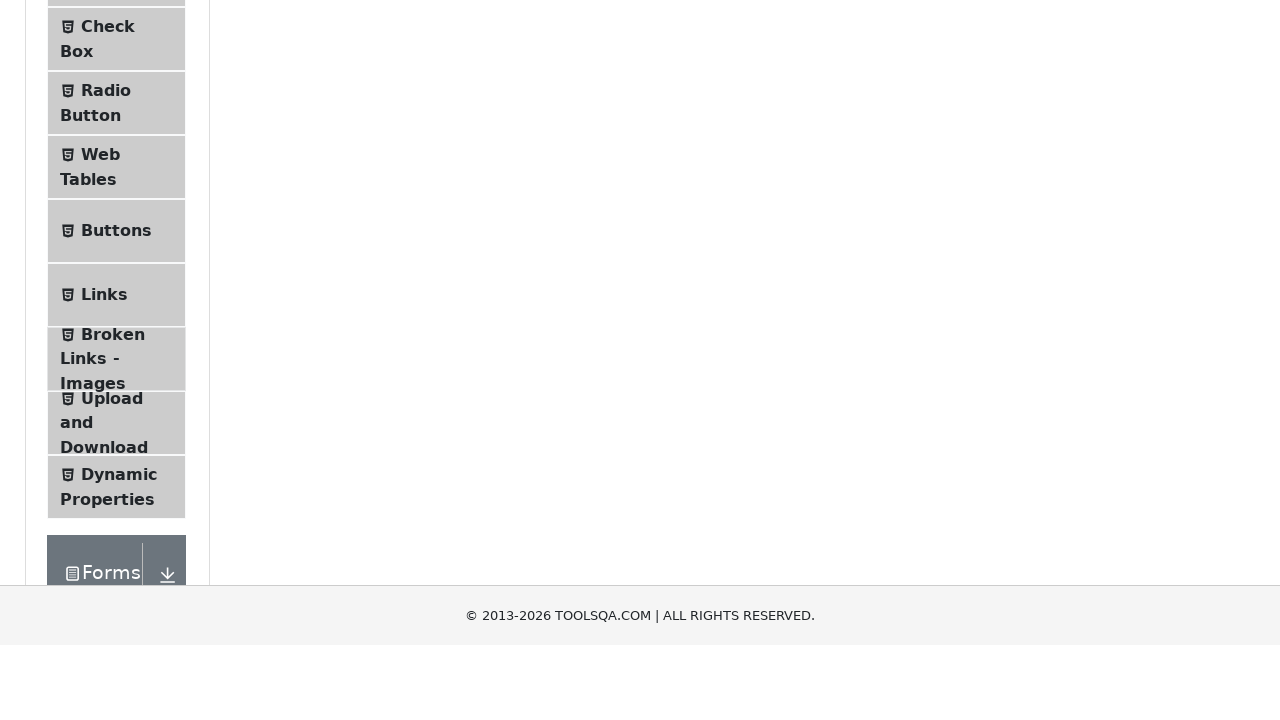

Clicked on Buttons menu item at (116, 517) on text=Buttons
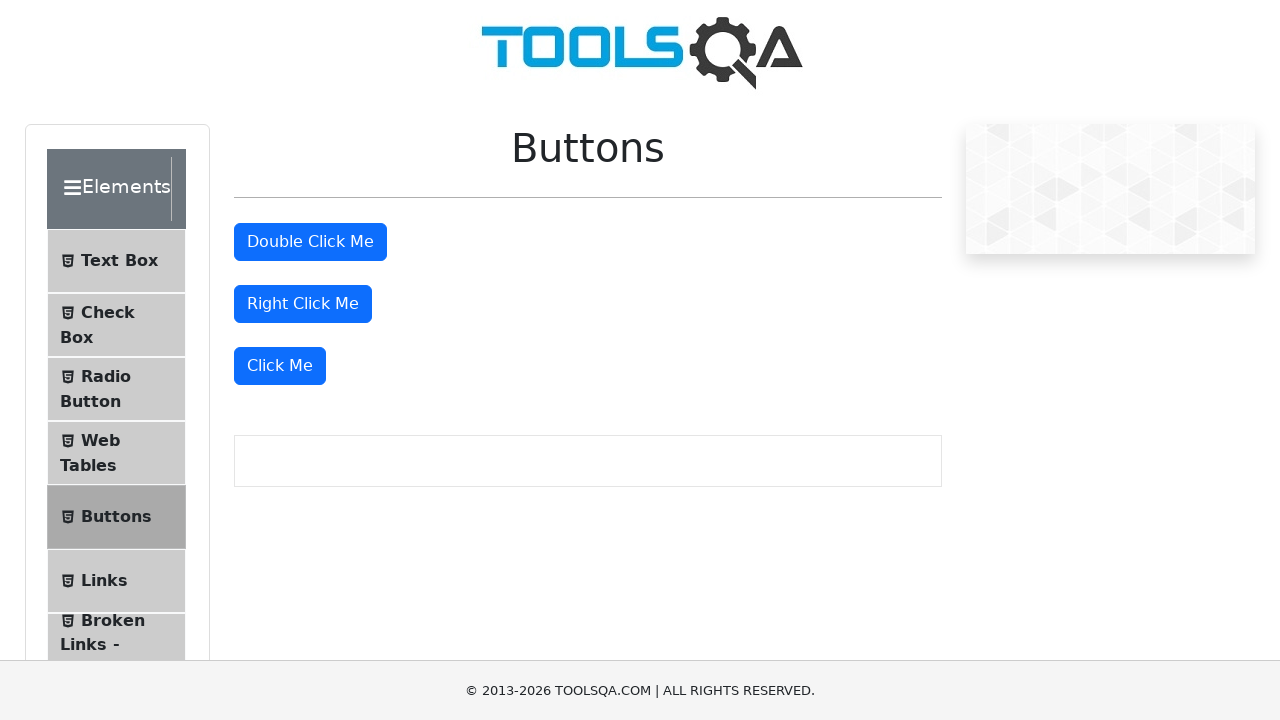

Performed double-click action on double-click button at (310, 242) on #doubleClickBtn
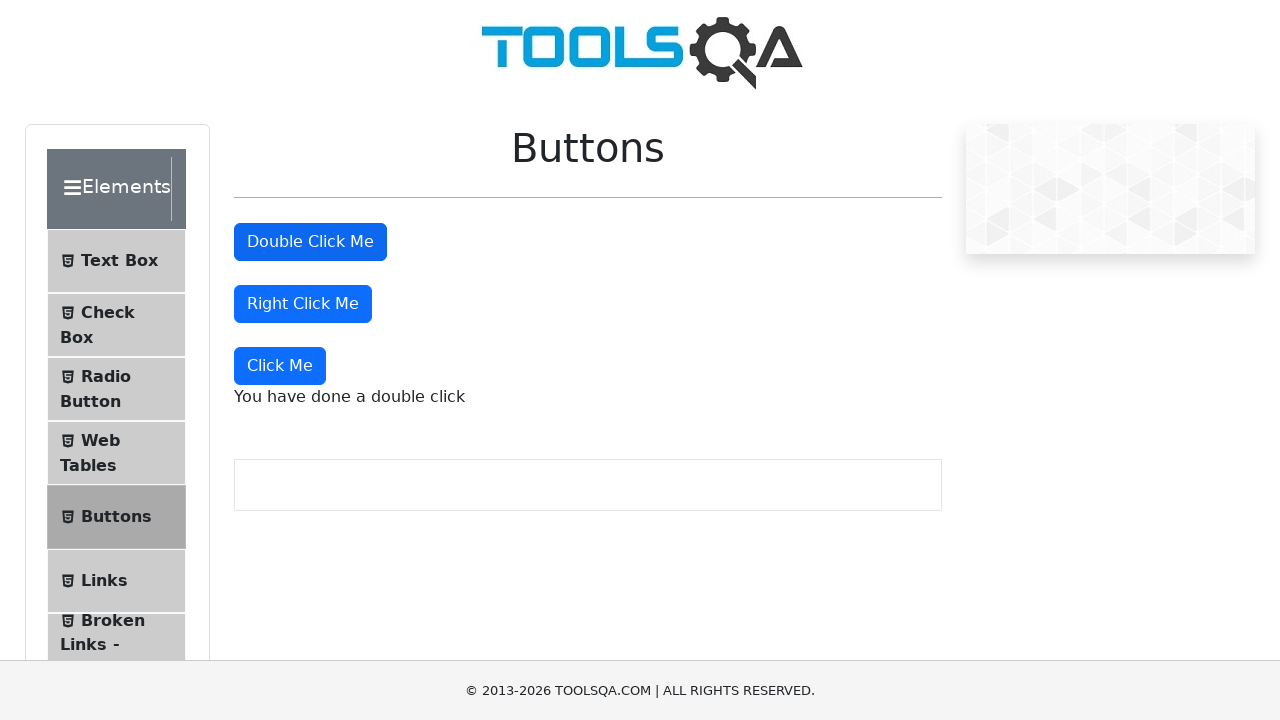

Double-click message element loaded
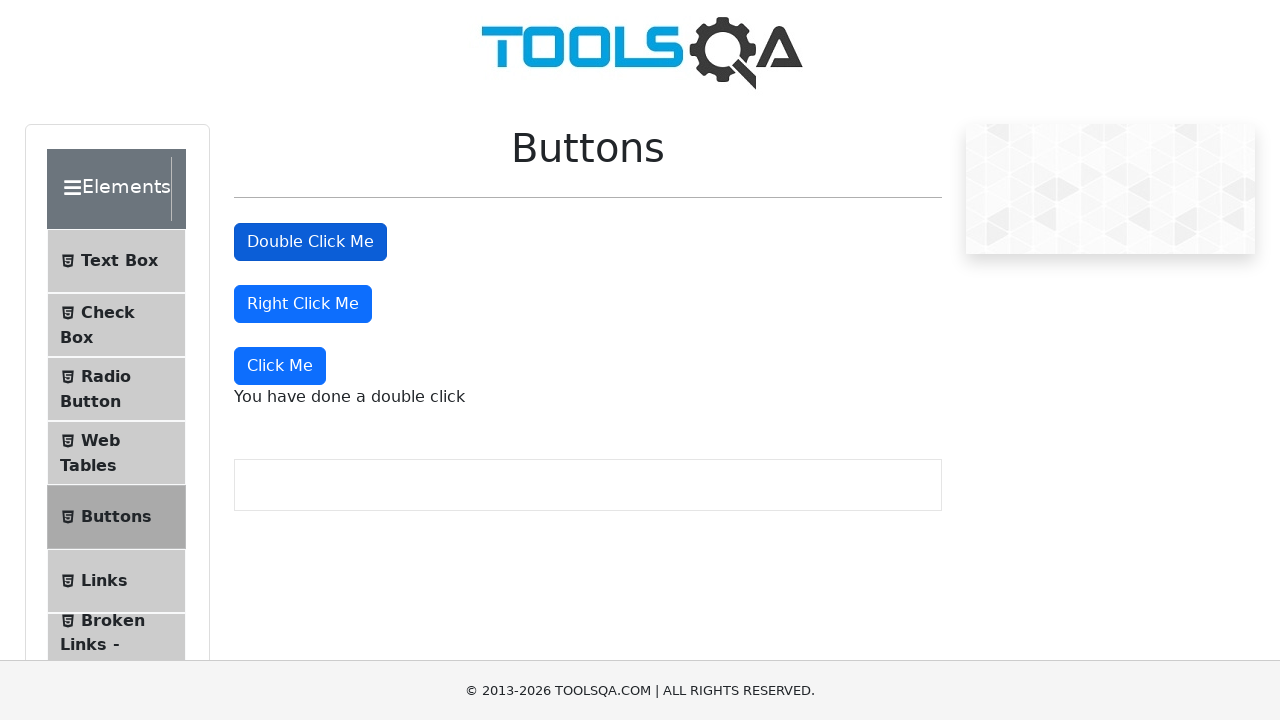

Verified 'You have done a double click' message appeared
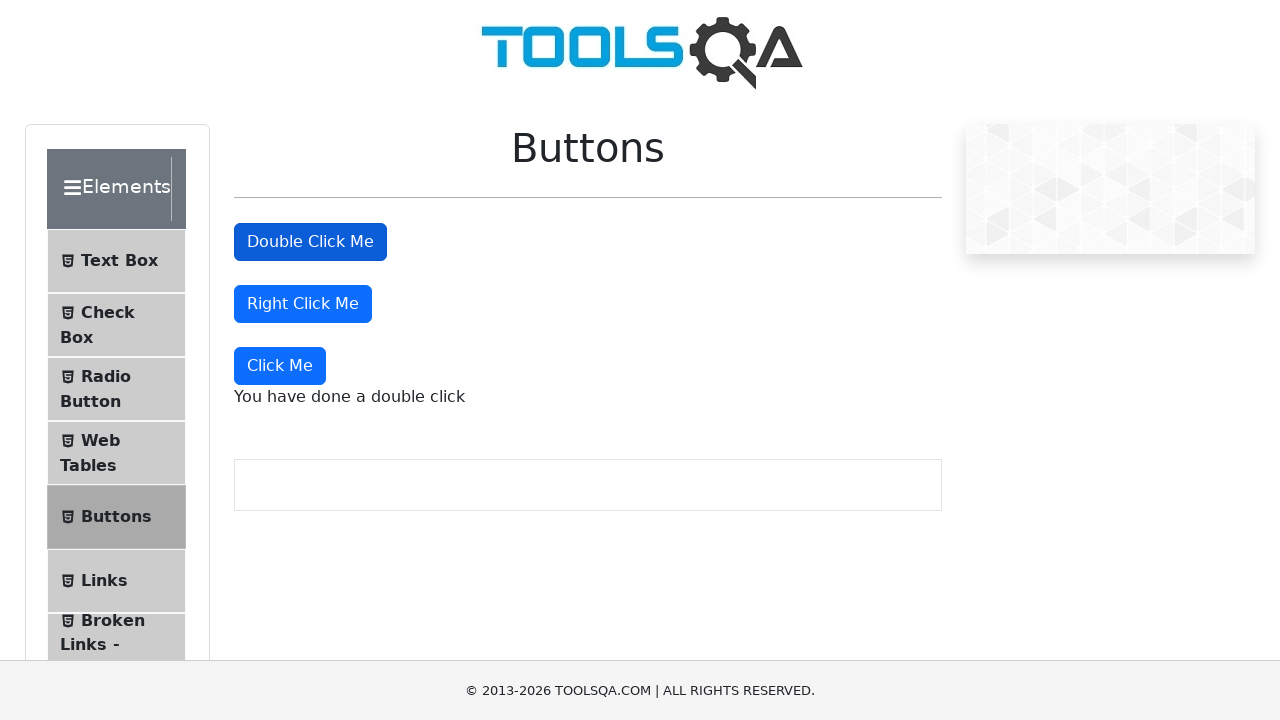

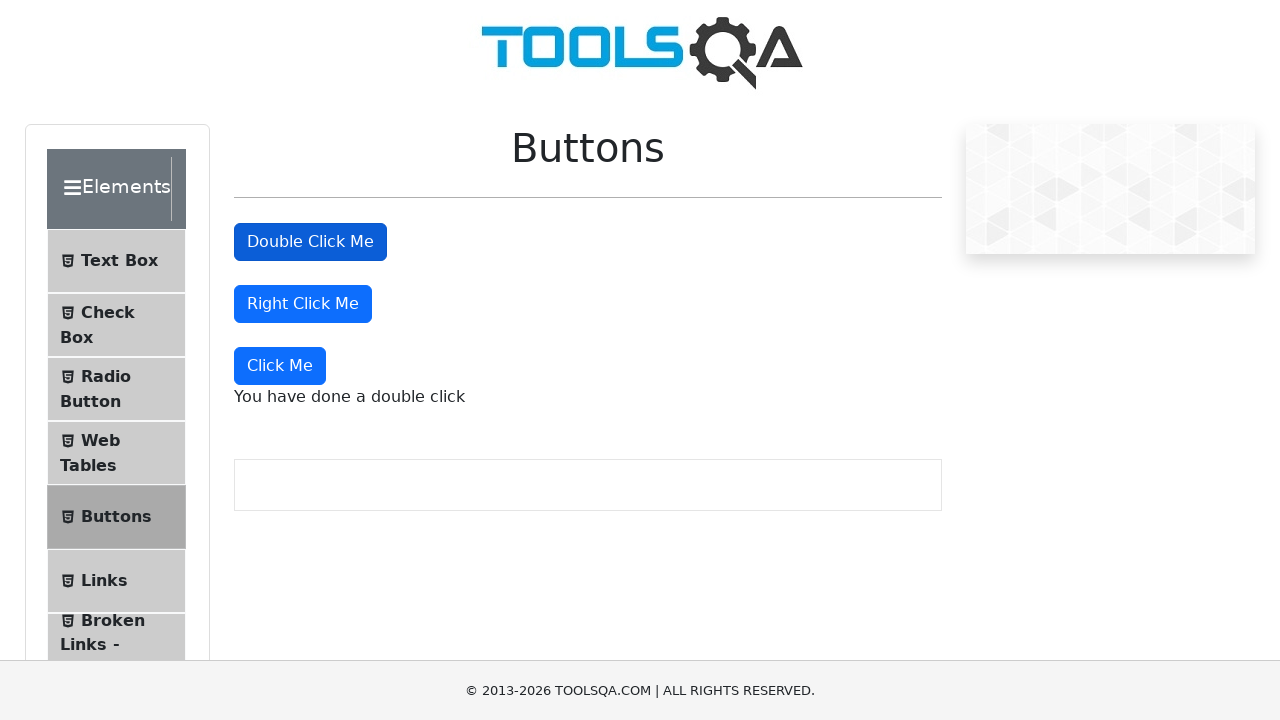